Clicks the first checkbox to check it and verifies it becomes selected

Starting URL: http://the-internet.herokuapp.com/checkboxes

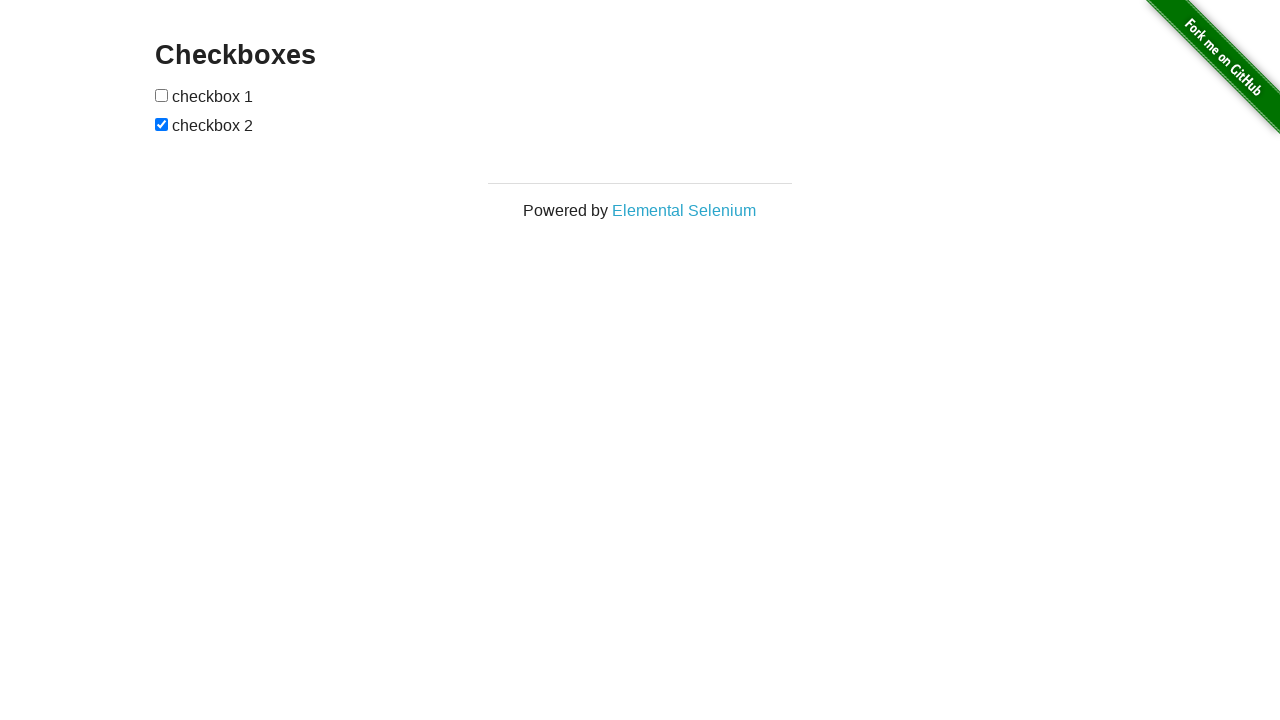

Located the first checkbox element
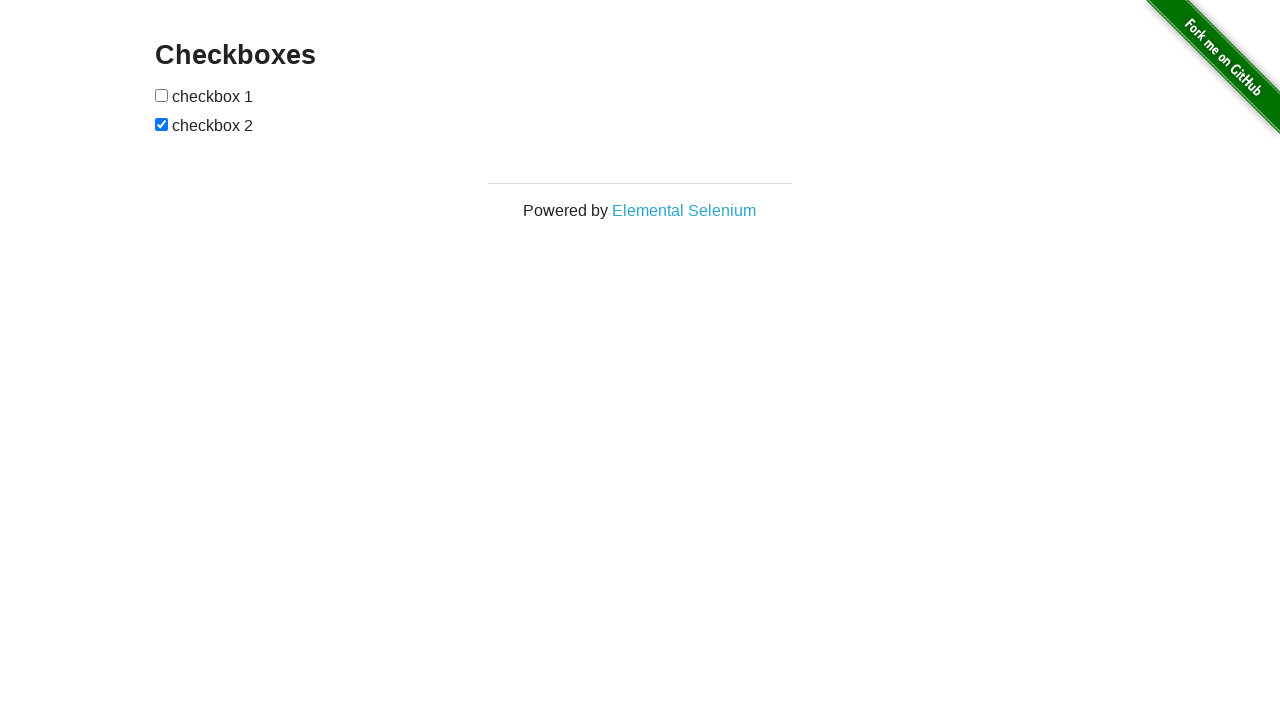

Clicked the first checkbox to check it at (162, 95) on xpath=//*[@type = 'checkbox'][1]
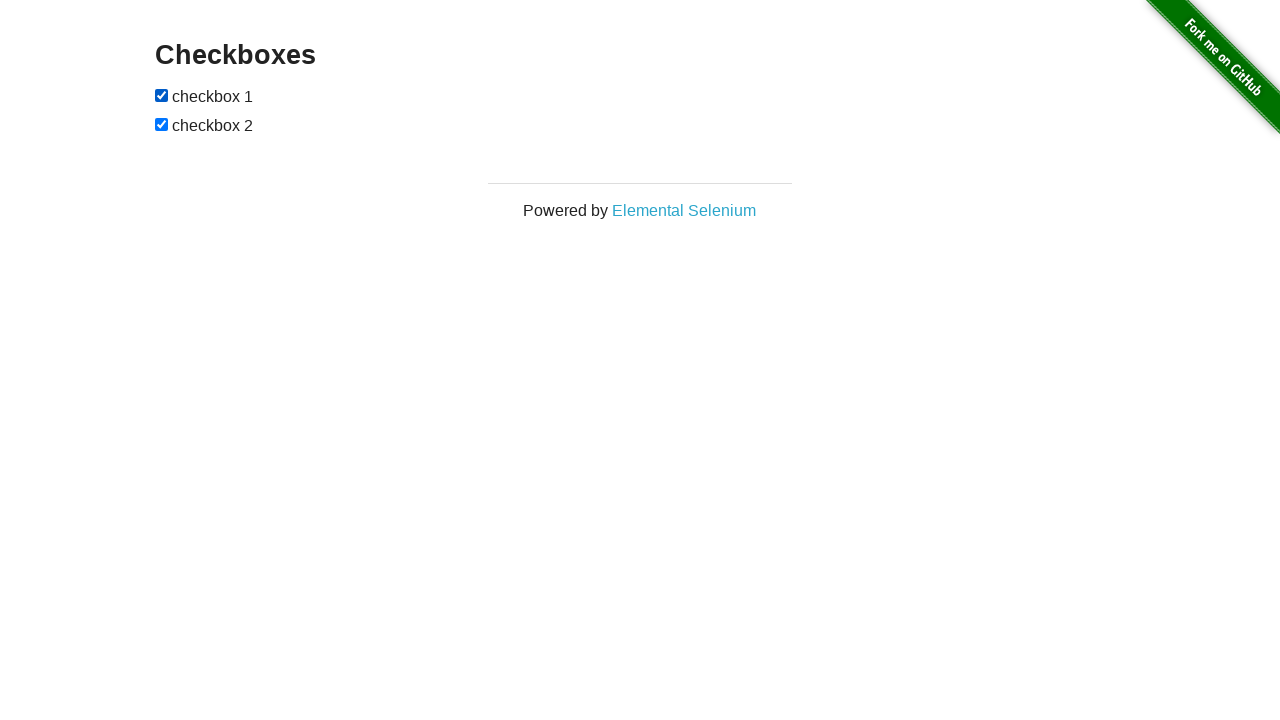

Verified that the first checkbox is now checked
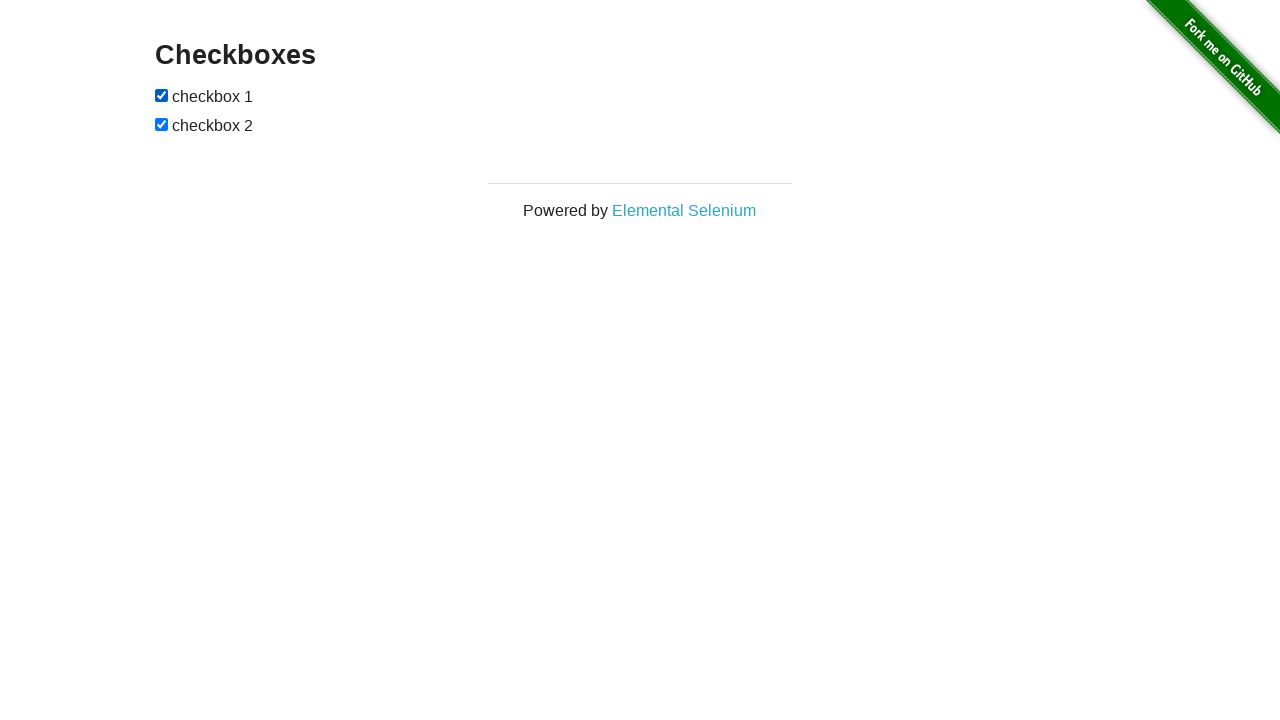

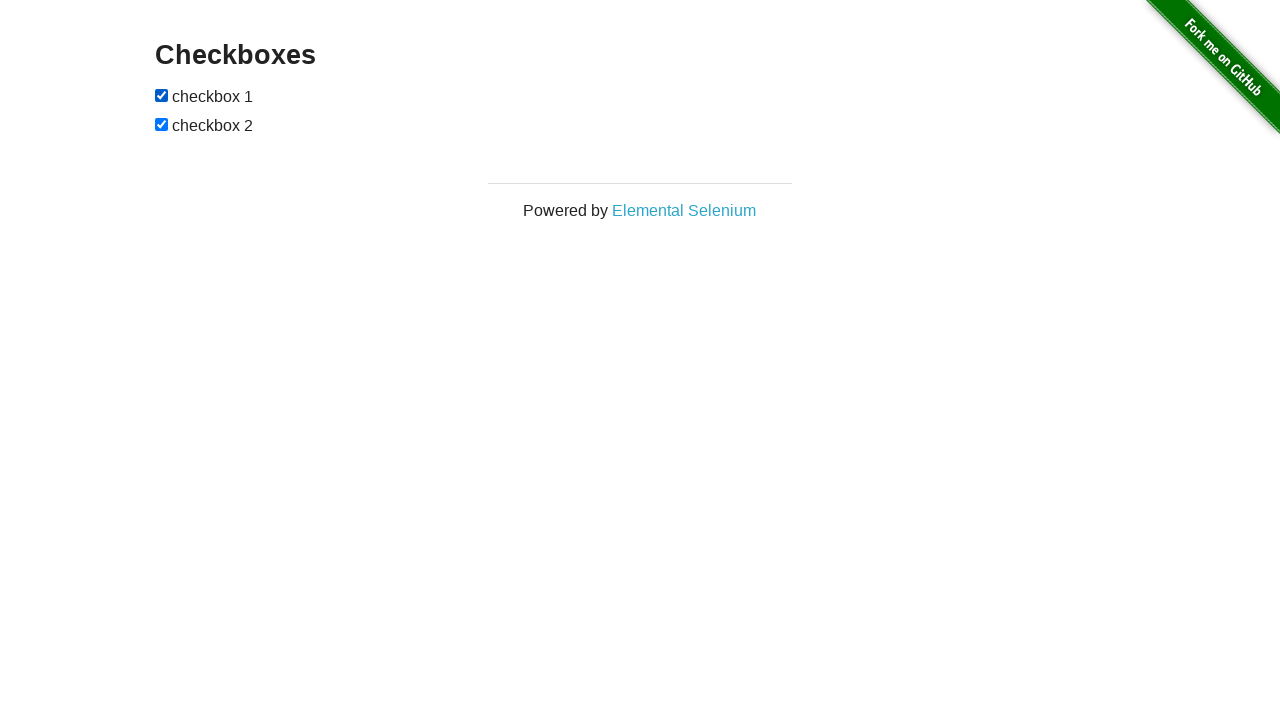